Tests a practice form submission by filling in name, email, password, selecting gender, employment status, date of birth, and submitting the form

Starting URL: https://rahulshettyacademy.com/angularpractice/

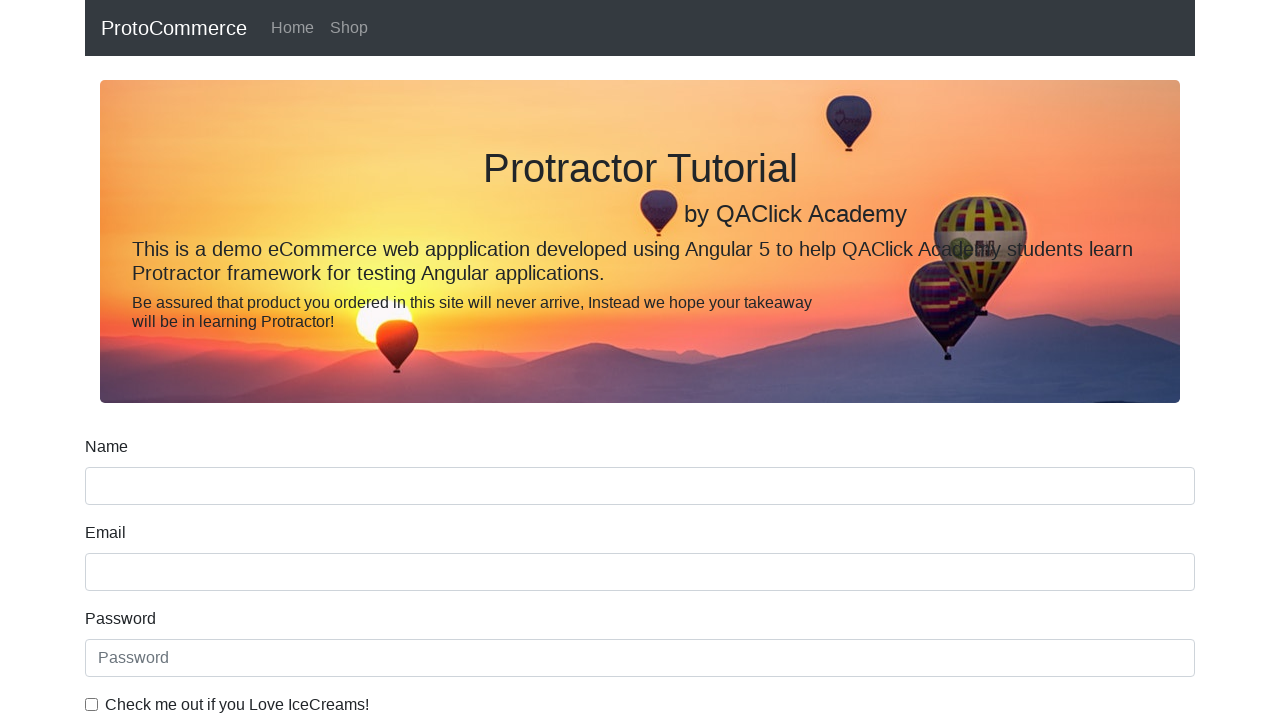

Filled name field with 'Manju Rahul' on (//input[@name='name'])[1]
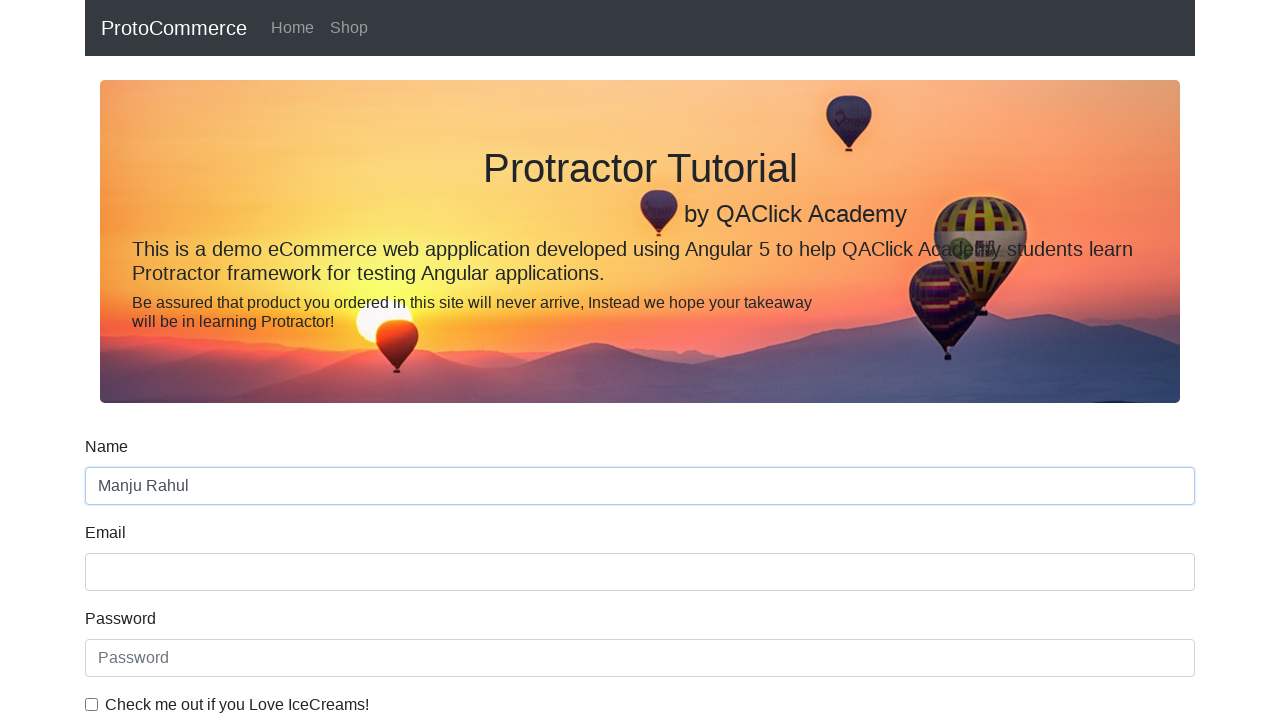

Filled email field with 'manjurahul2606@gmail.com' on //input[@name='email']
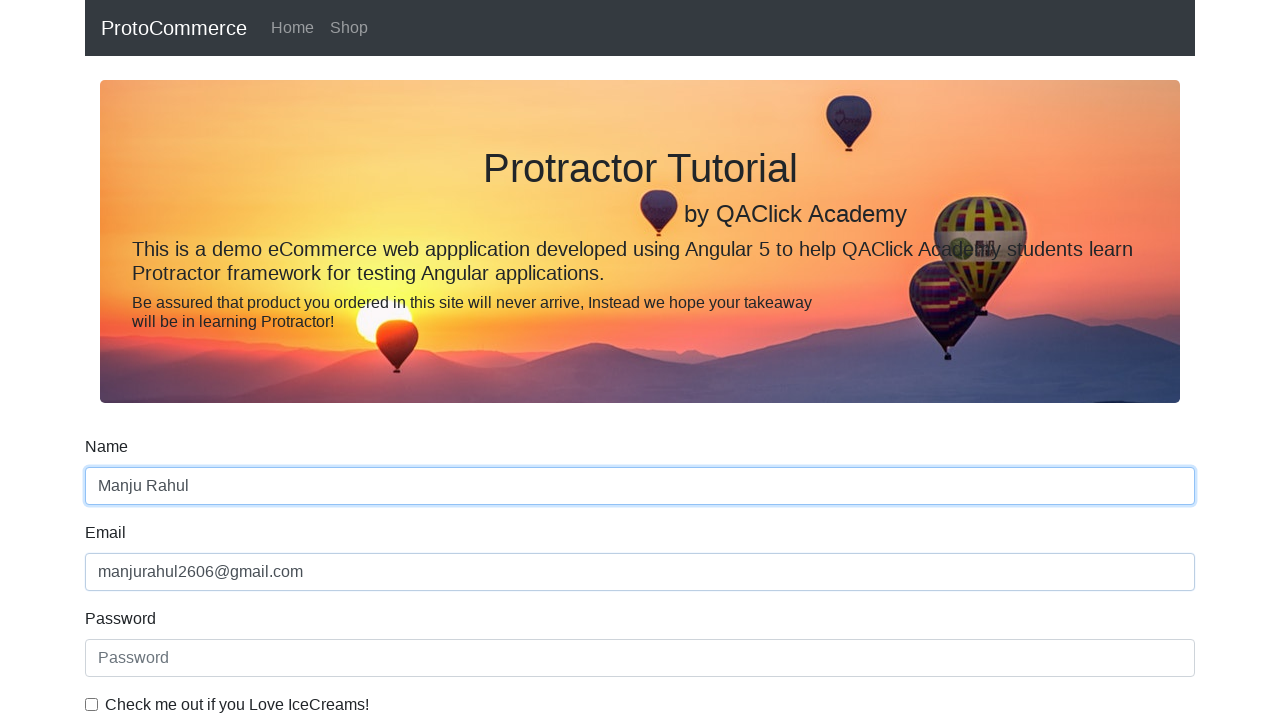

Filled password field with 'rahul123' on #exampleInputPassword1
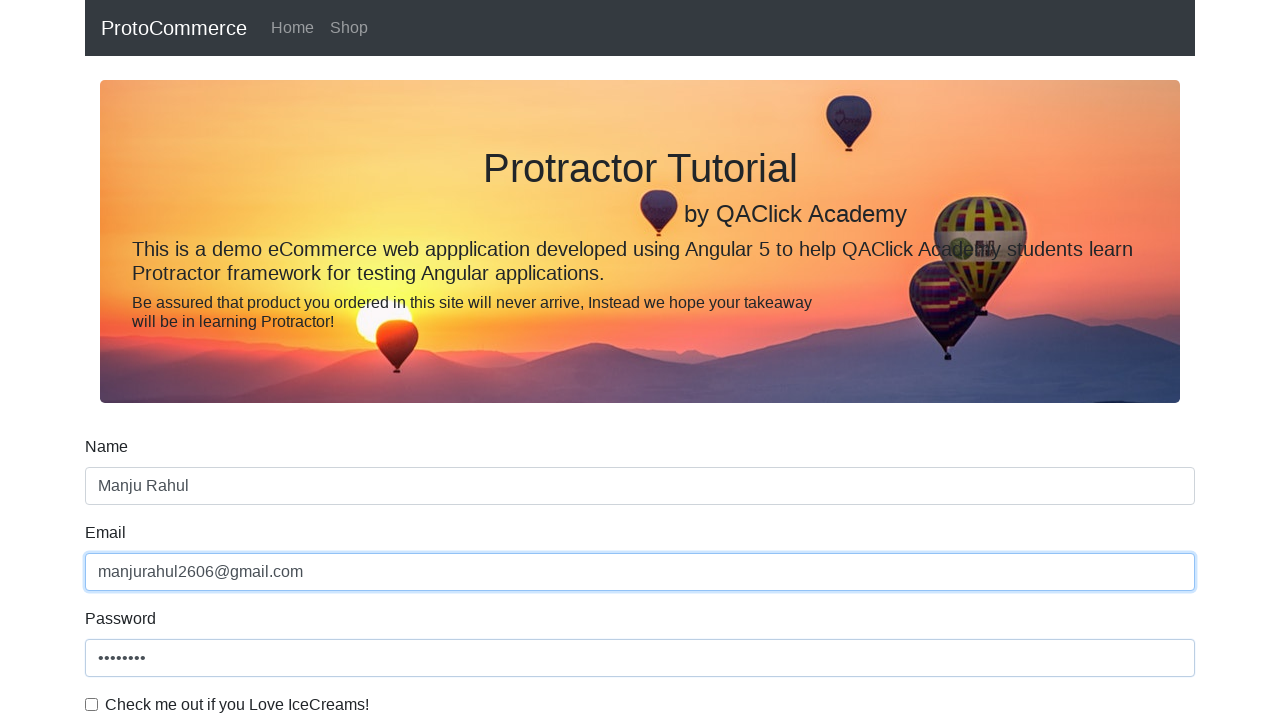

Checked the checkbox at (92, 704) on #exampleCheck1
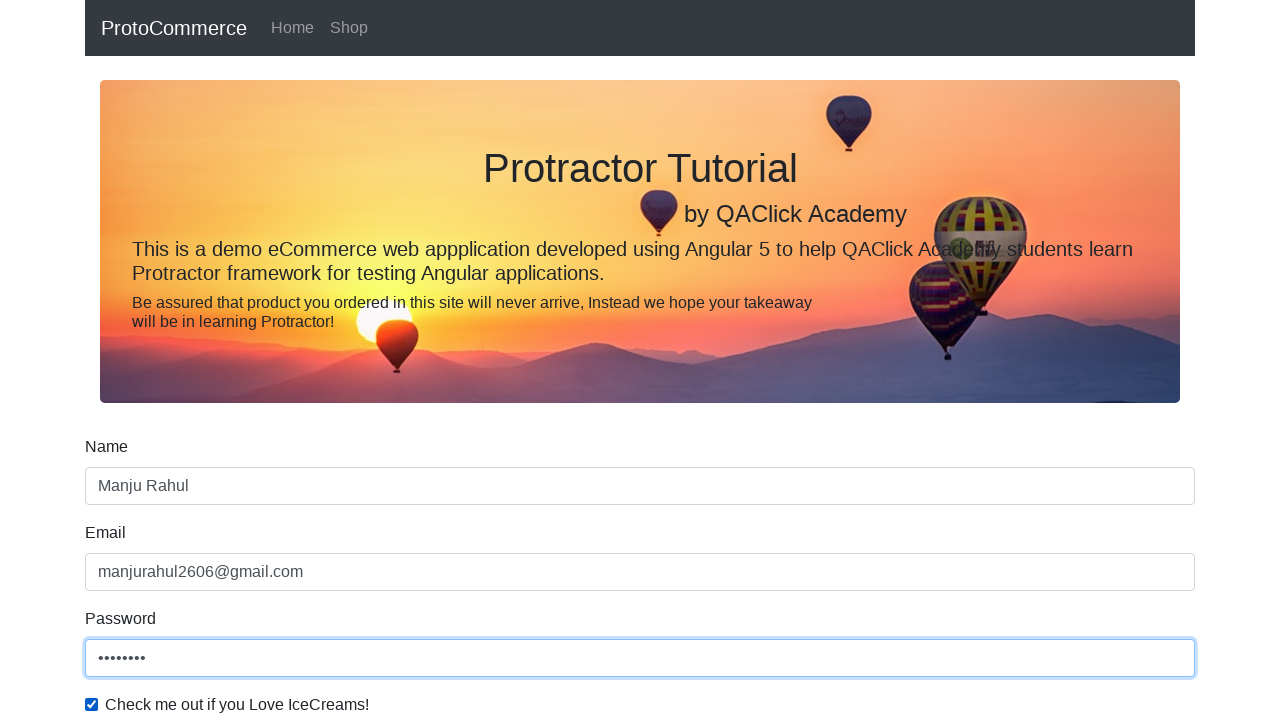

Selected 'Male' from gender dropdown on #exampleFormControlSelect1
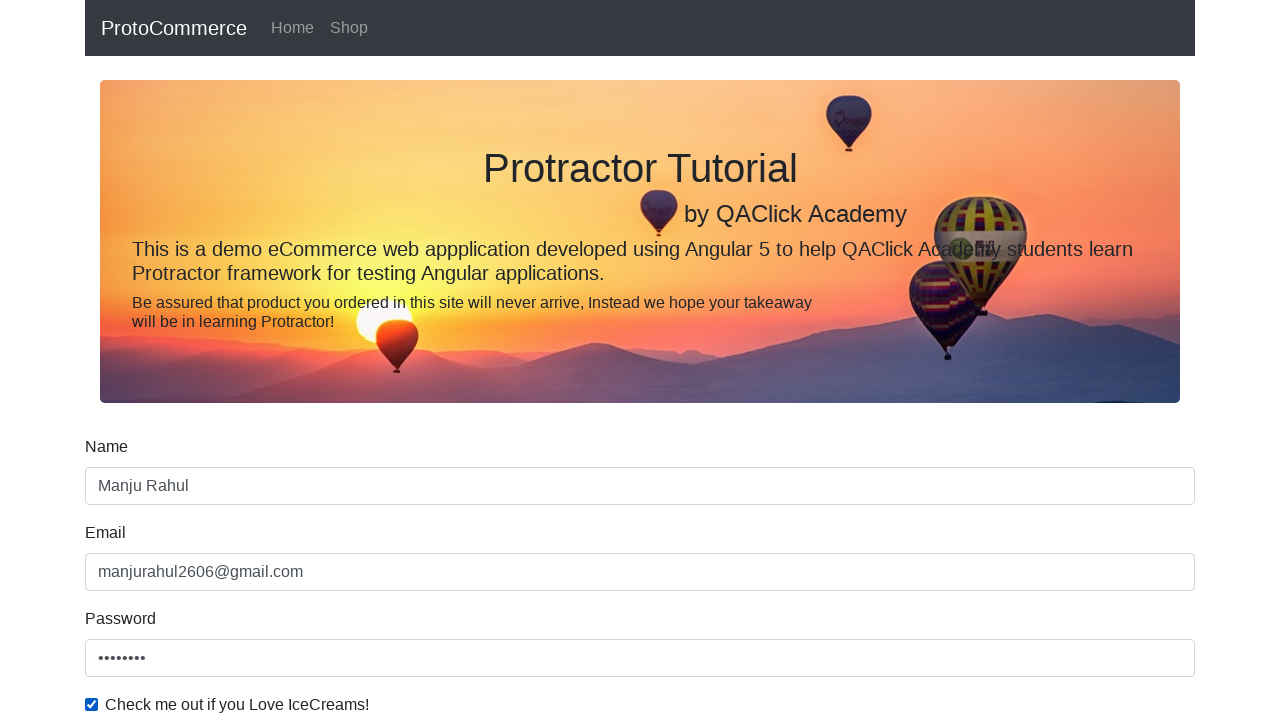

Selected employment status radio button at (238, 360) on #inlineRadio1
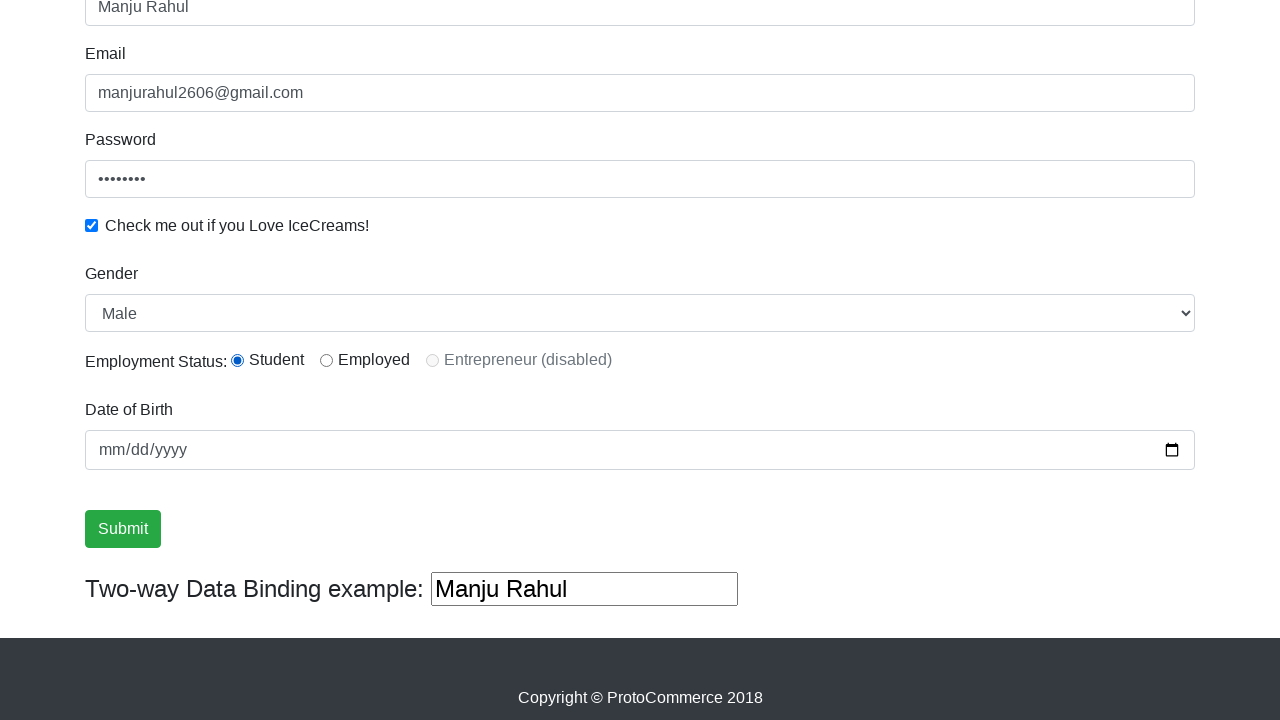

Filled date of birth with '26/06/1996' on .form-control
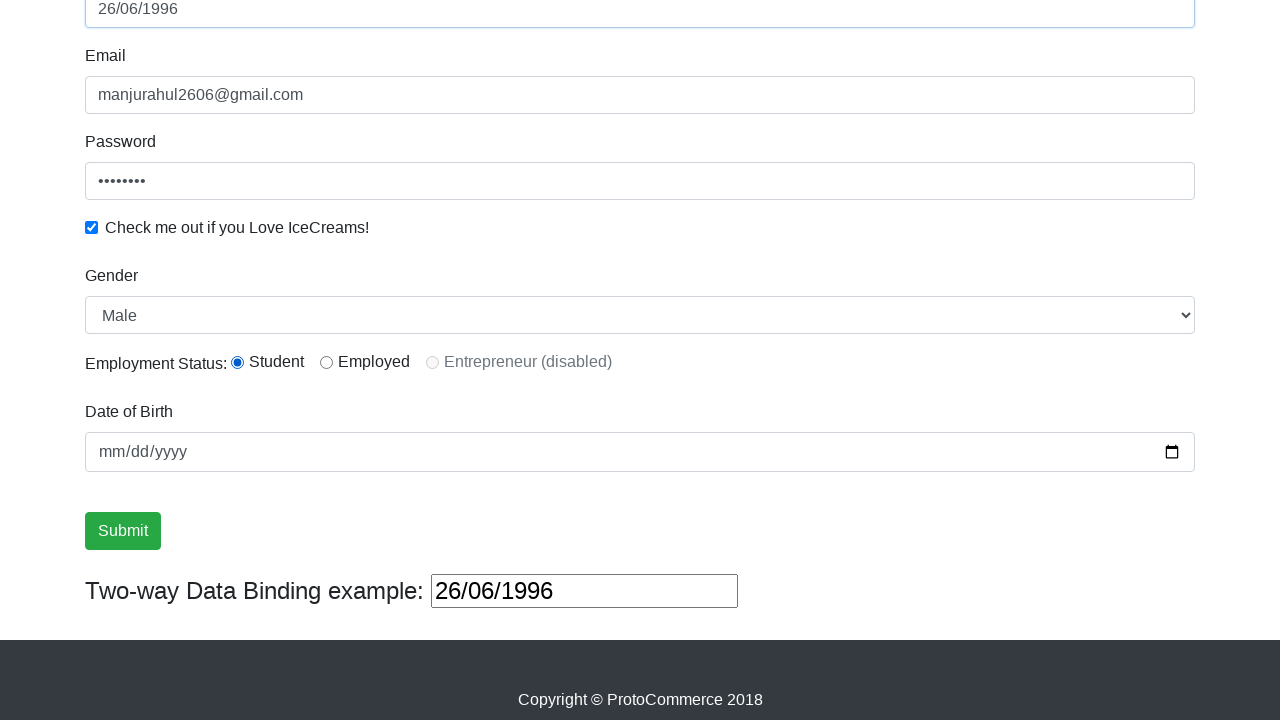

Clicked submit button to submit the form at (123, 531) on xpath=//input[@type='submit']
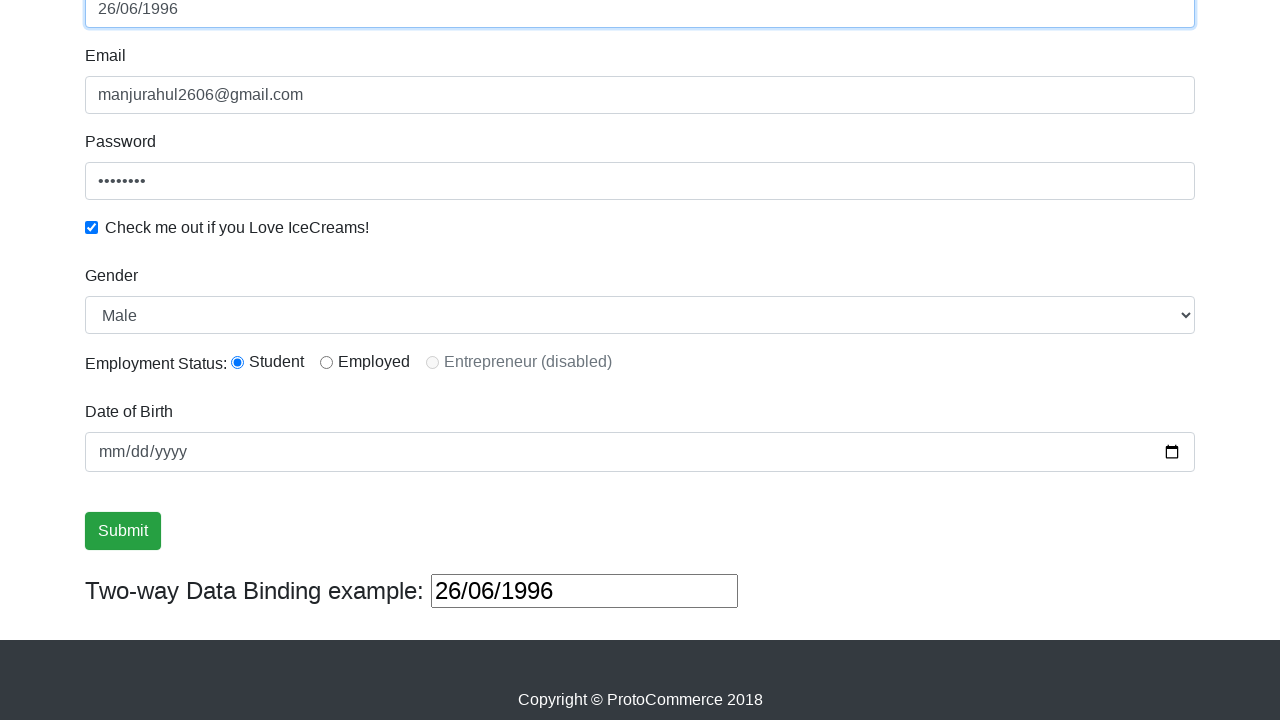

Success message appeared - form submission successful
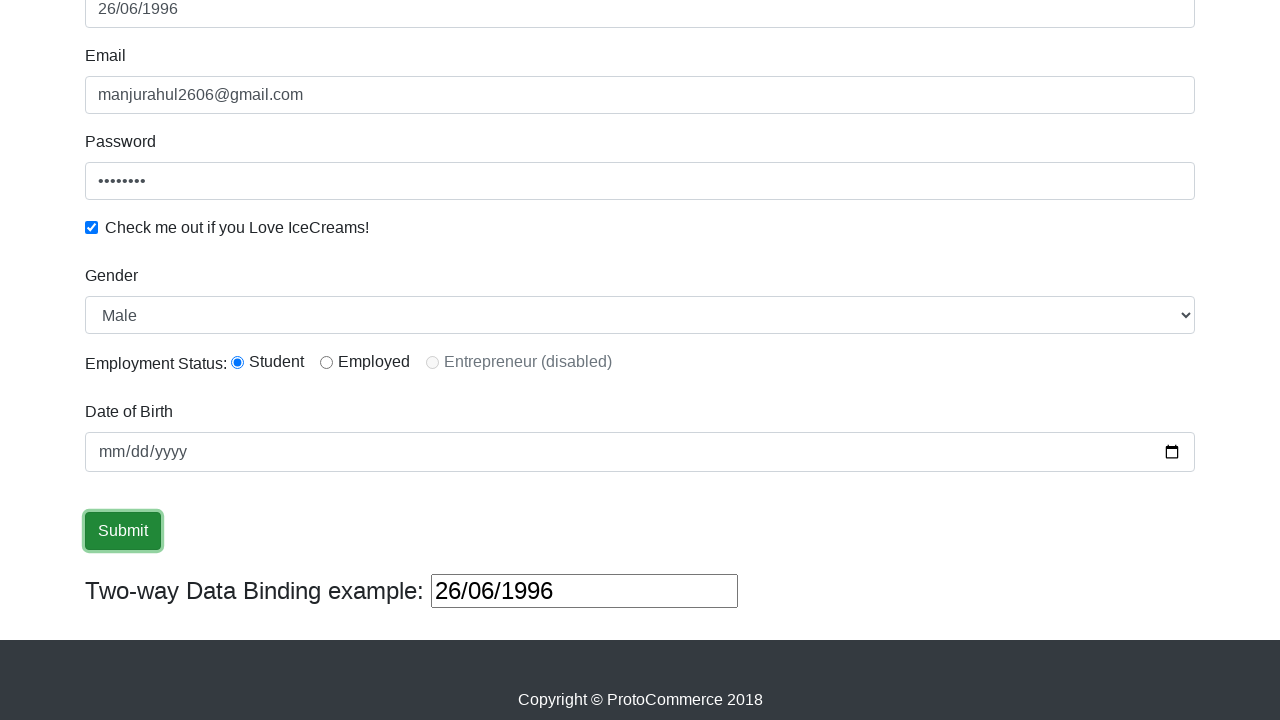

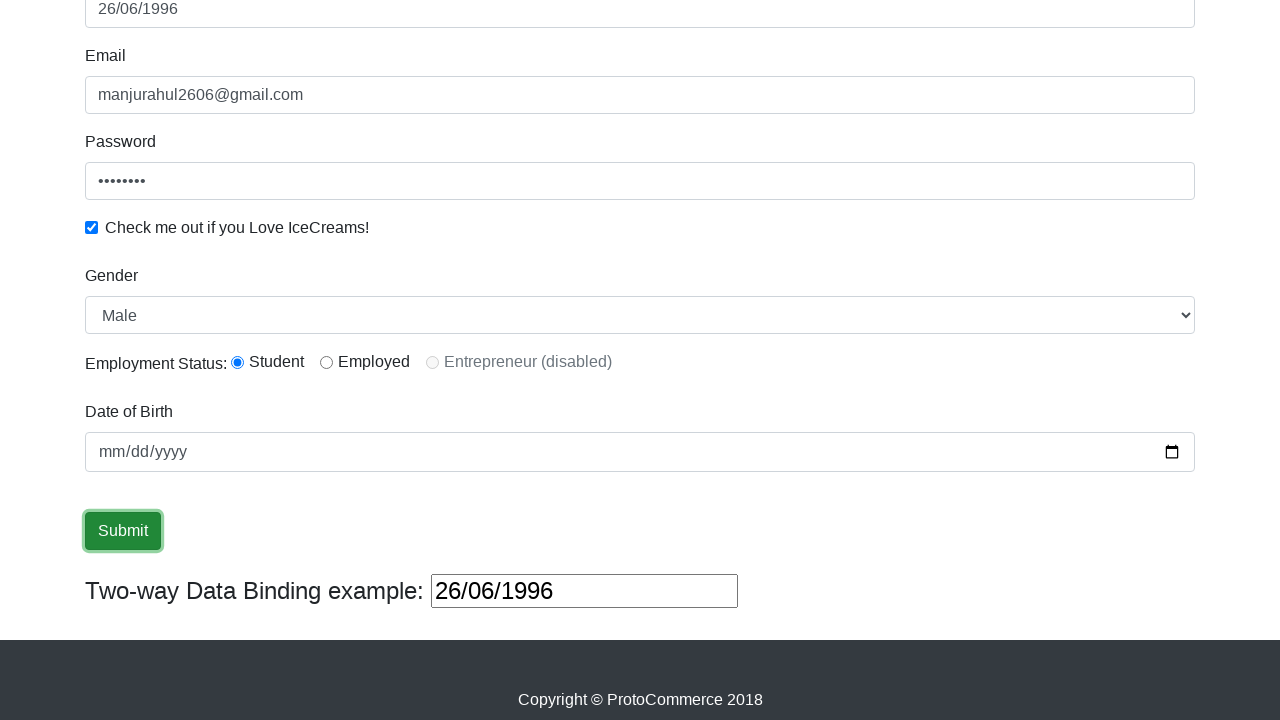